Tests file download functionality by clicking on a download link for a text file

Starting URL: https://the-internet.herokuapp.com/download

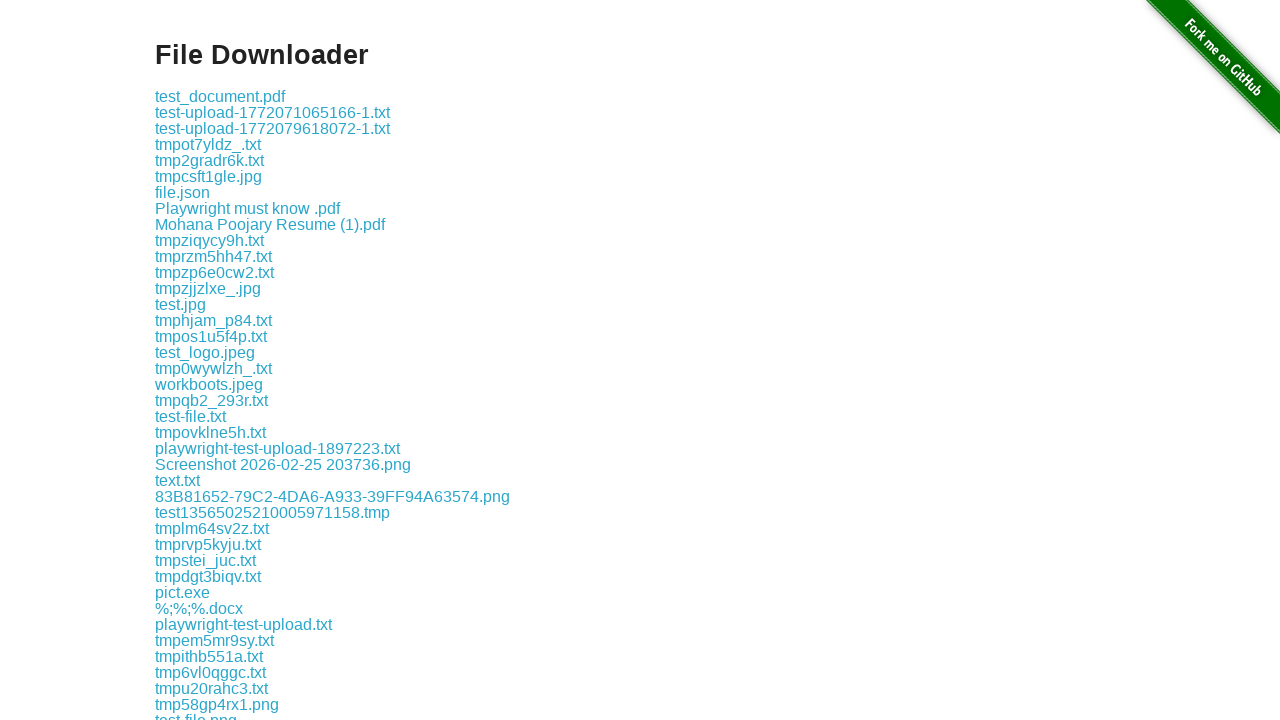

Clicked on file.txt download link at (190, 416) on a:text('file.txt')
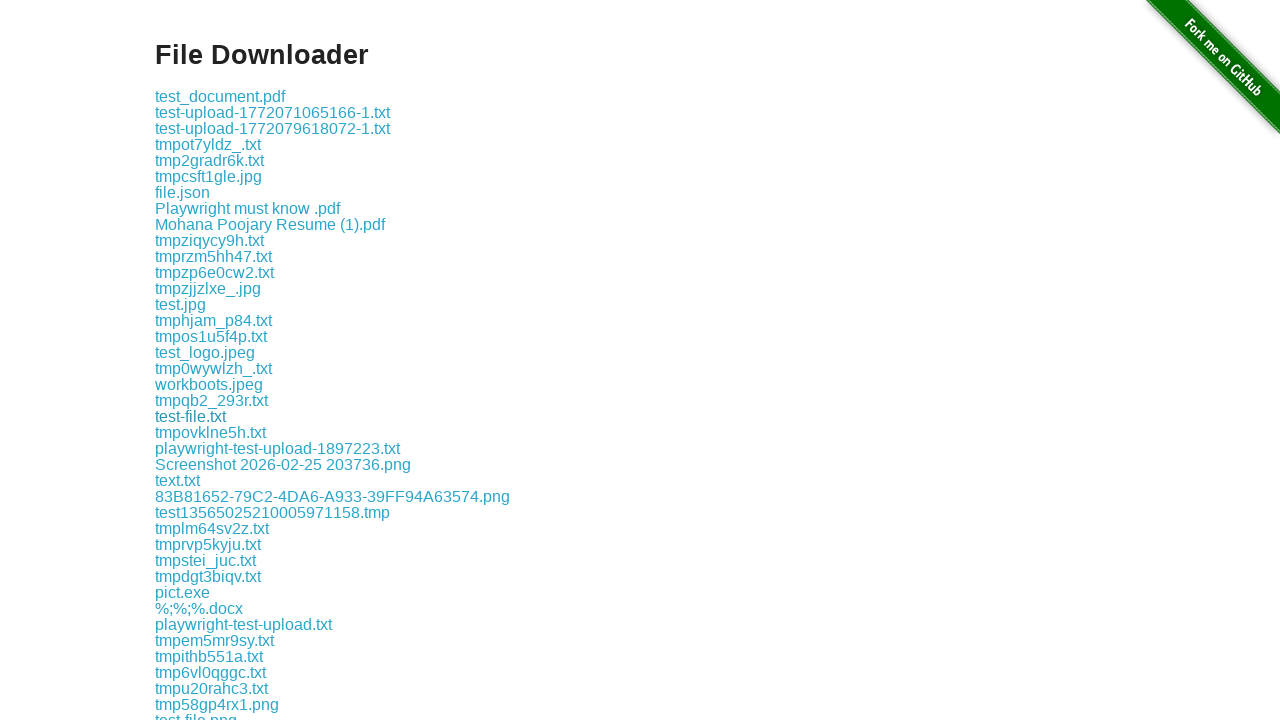

Waited 2 seconds for download to initiate
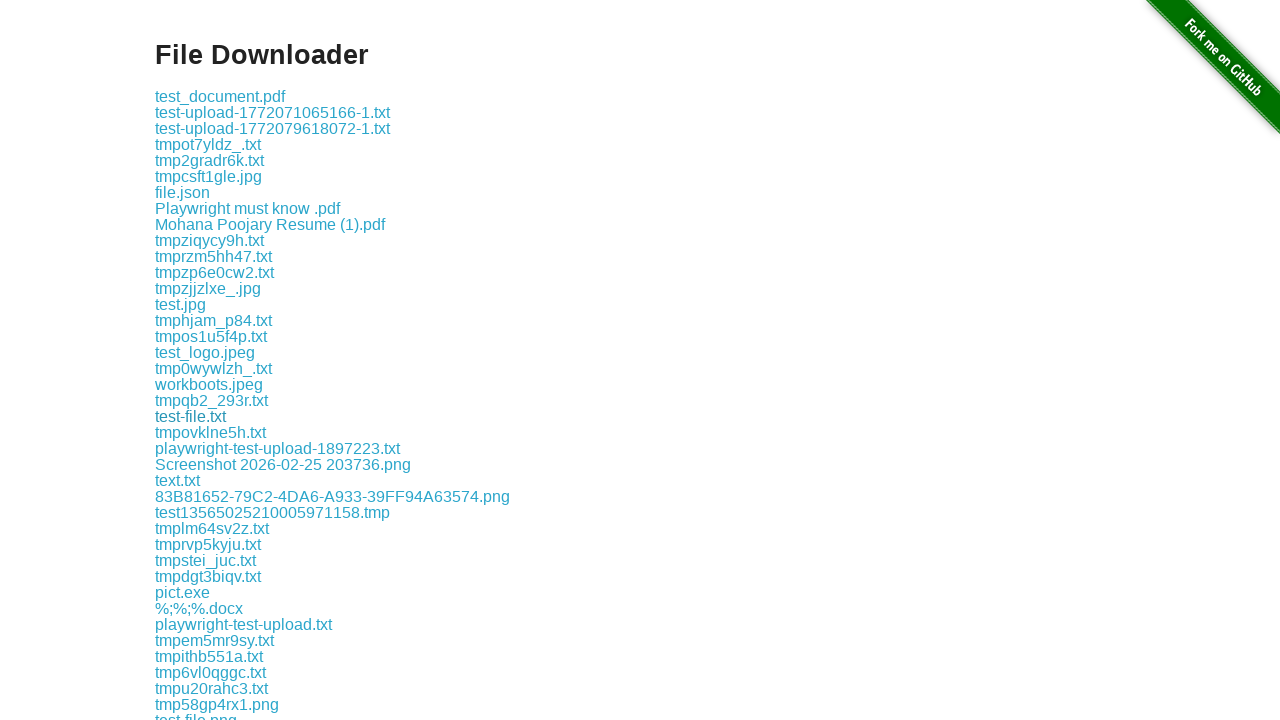

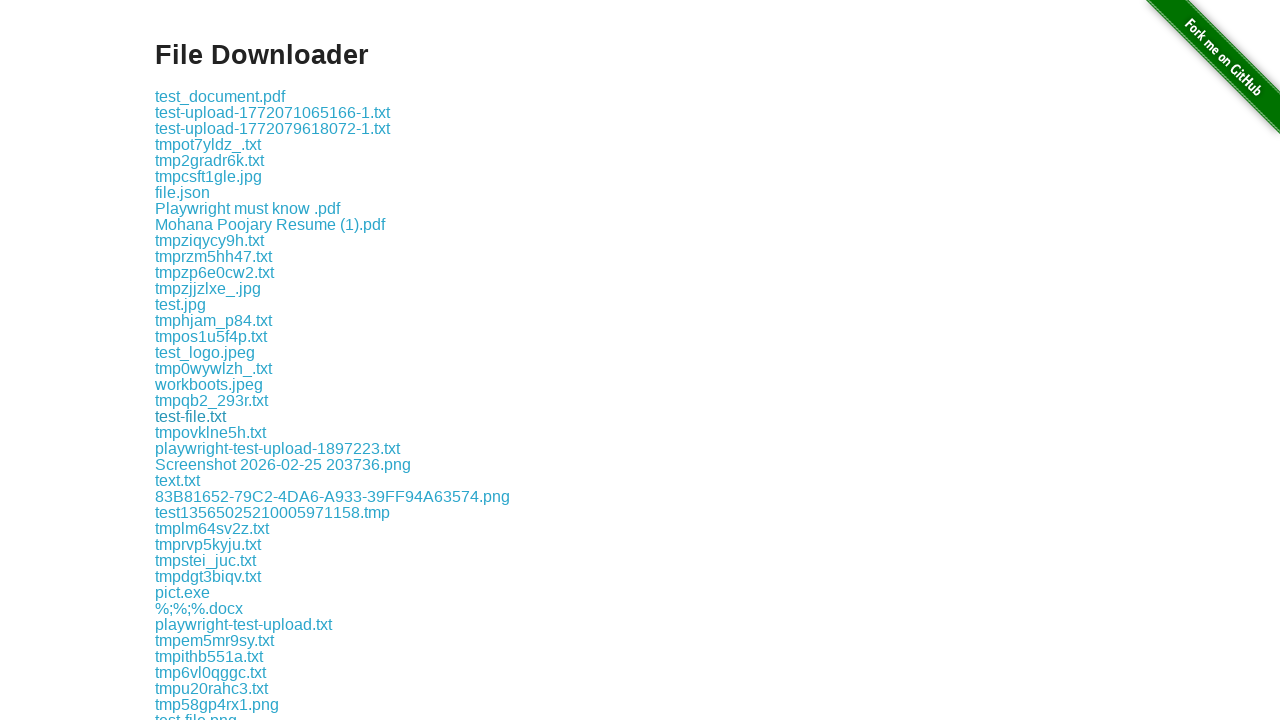